Tests file download functionality by clicking on a download link and verifying the download completes

Starting URL: https://the-internet.herokuapp.com/download

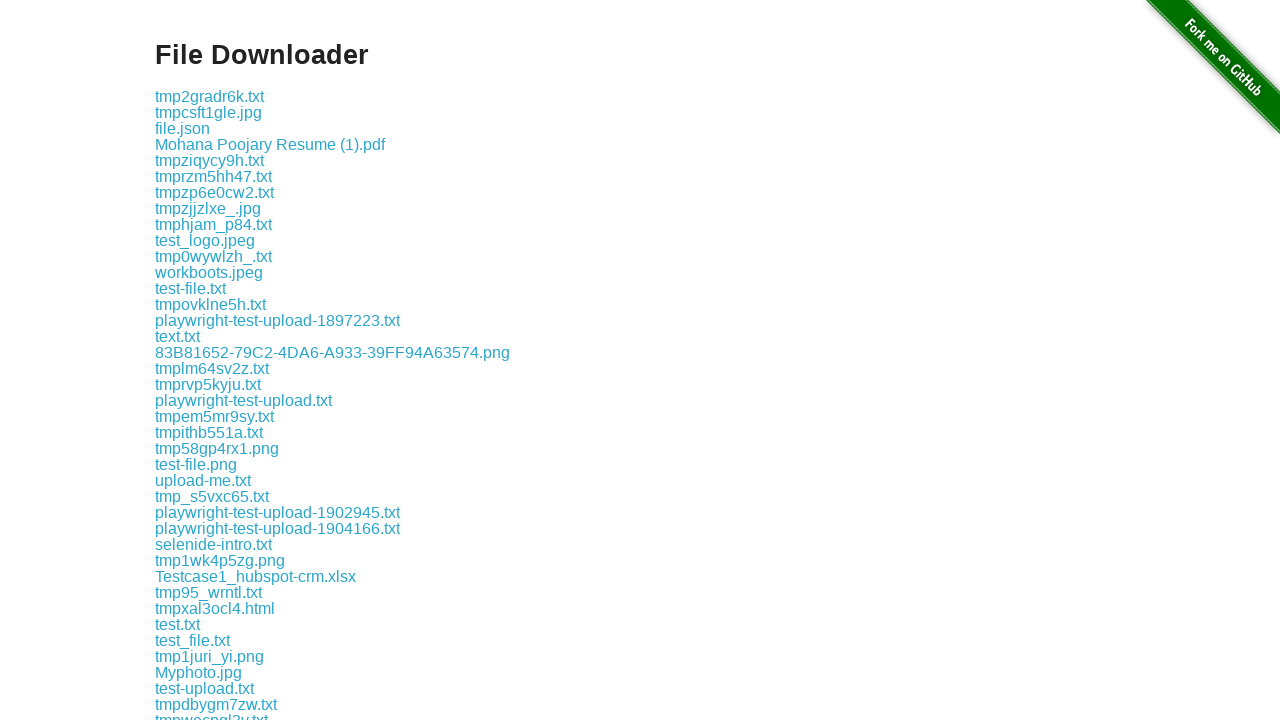

Clicked on download link for random_data.txt at (212, 360) on a:has-text('random_data.txt')
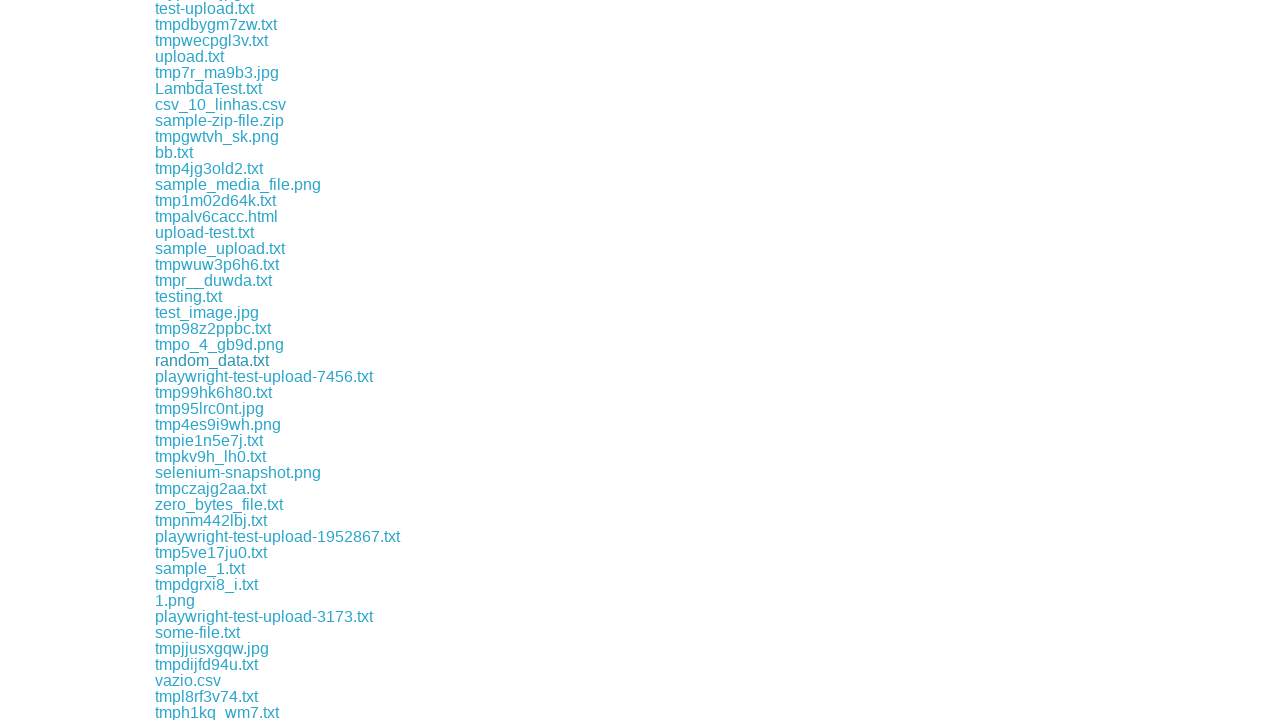

Waited 1 second for download to start
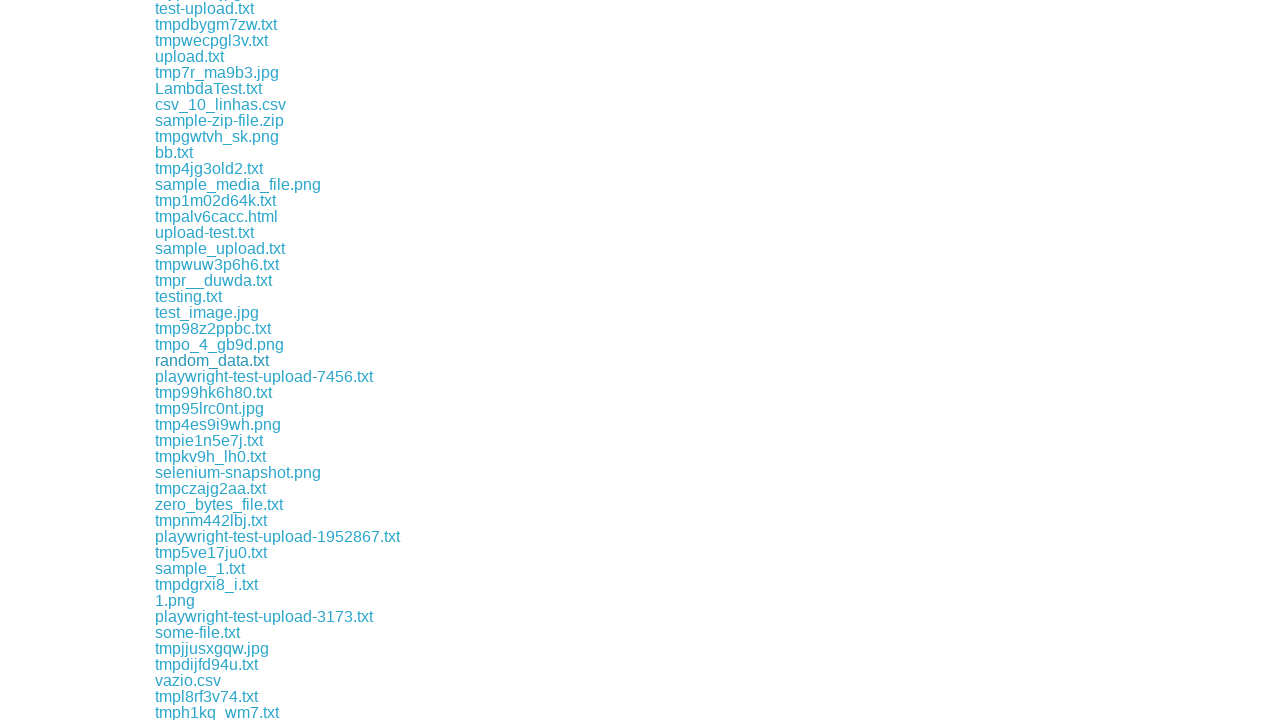

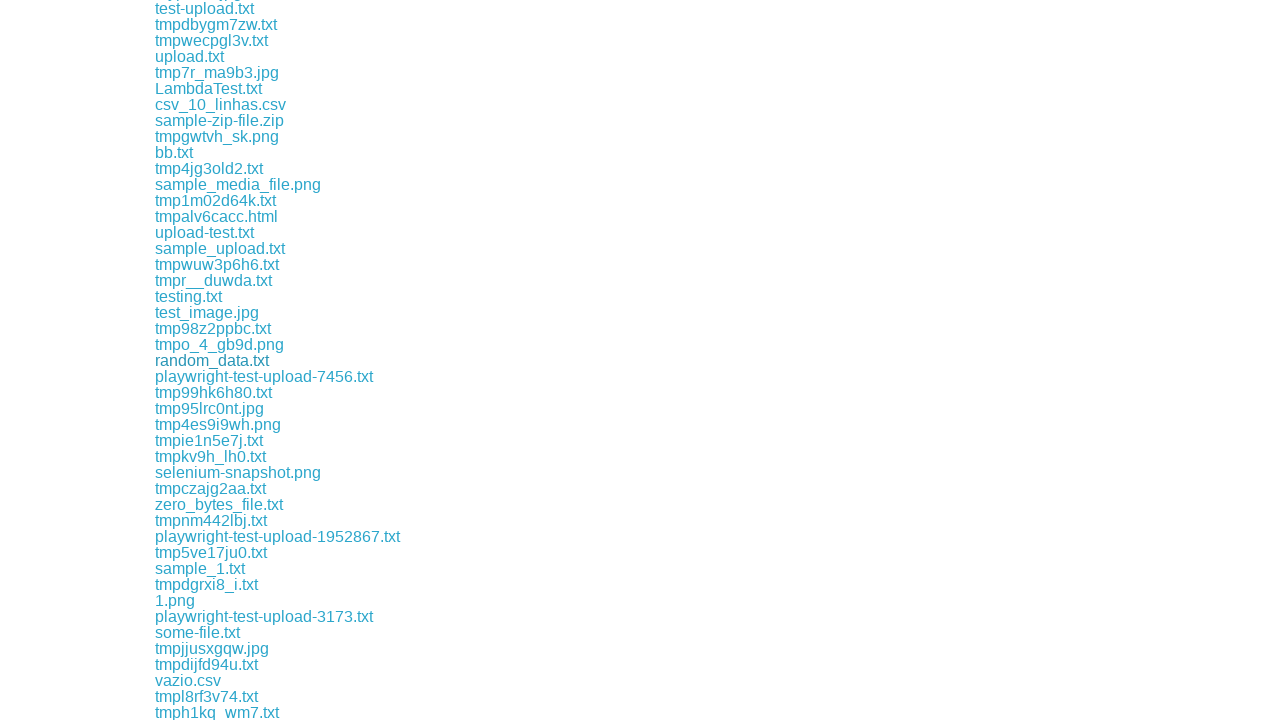